Verifies that male and female rap name suggestion buttons are displayed

Starting URL: https://www.myrapname.com

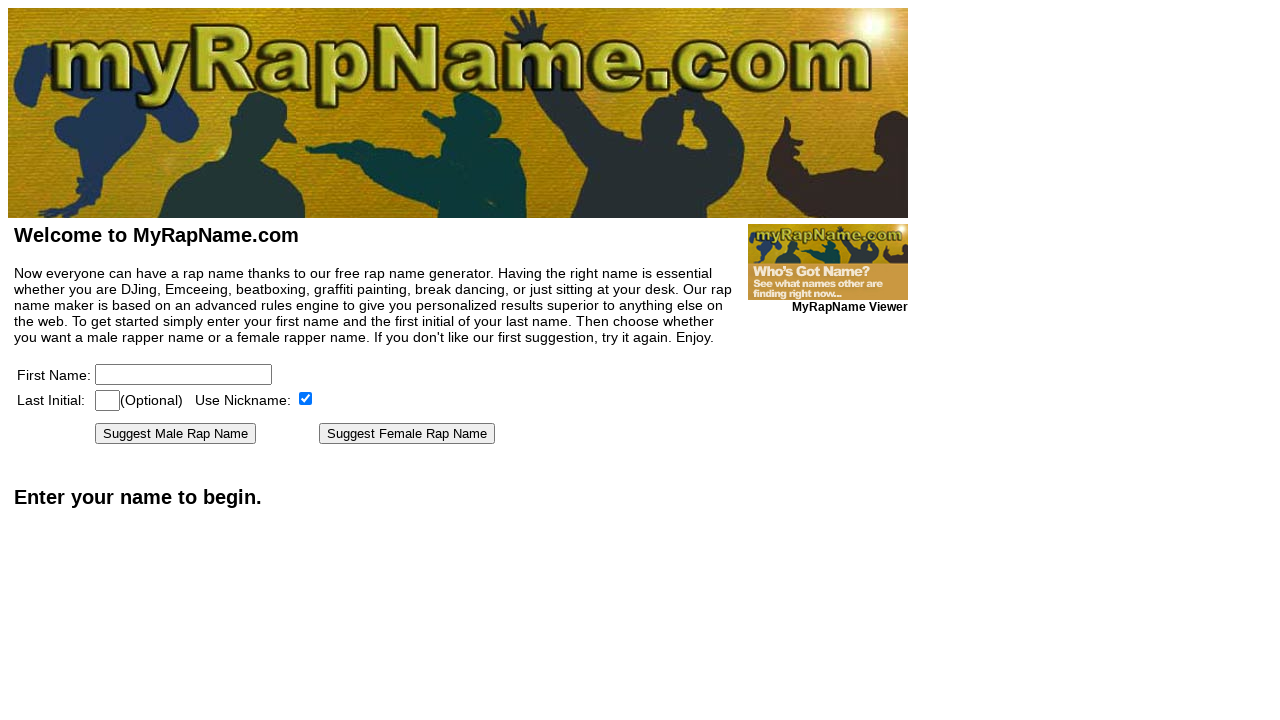

Waited for page to load with networkidle state
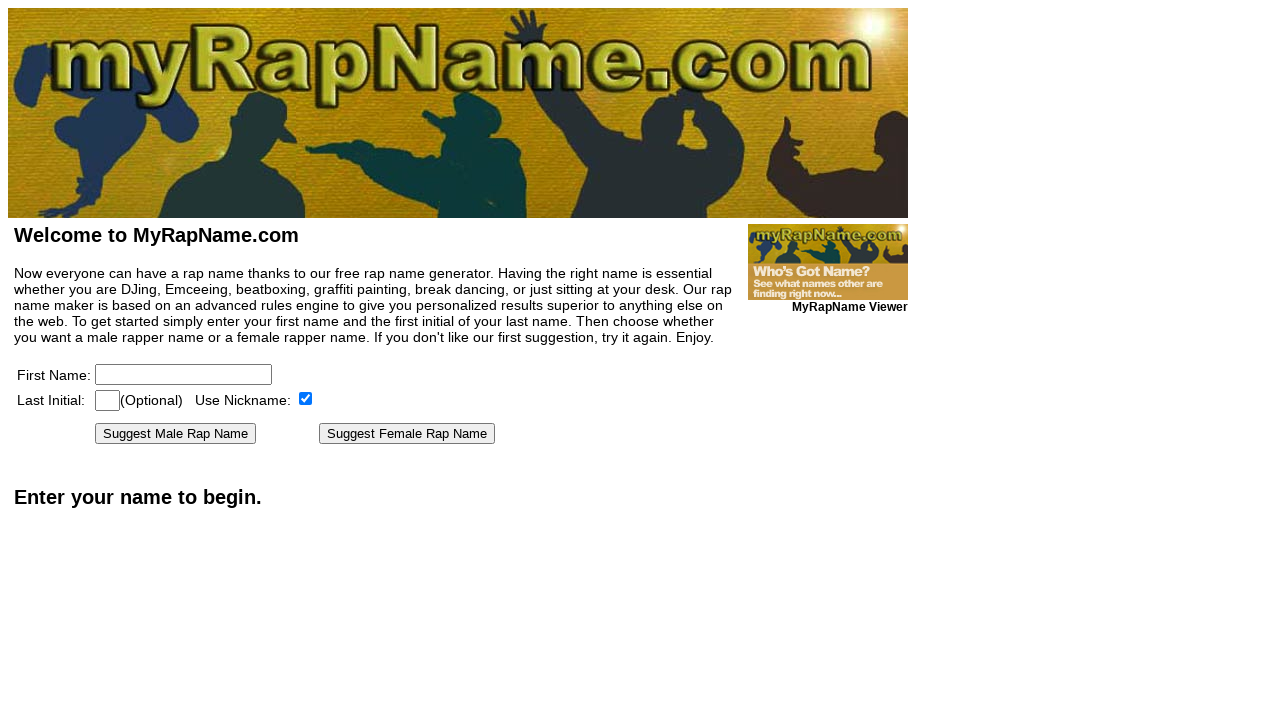

Clicked male rap name suggestion button at (176, 434) on text=Suggest Male Rap Name
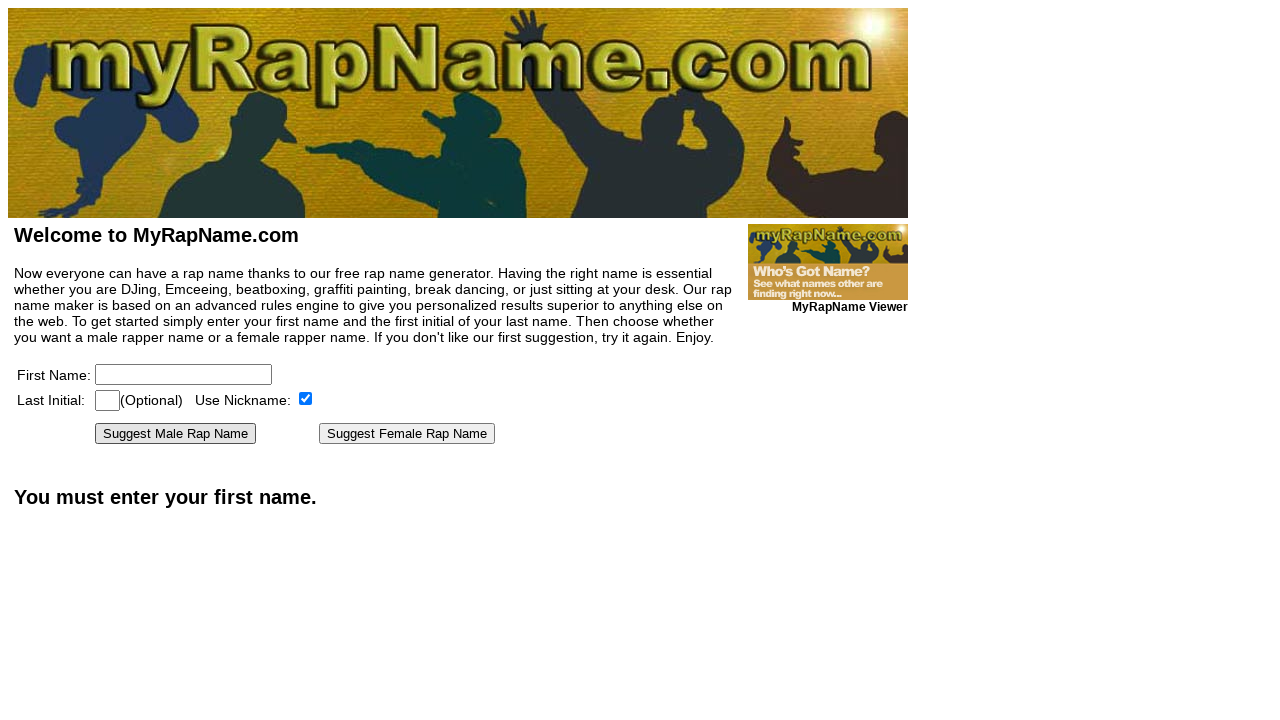

Clicked female rap name suggestion button at (407, 434) on text=Suggest Female Rap Name
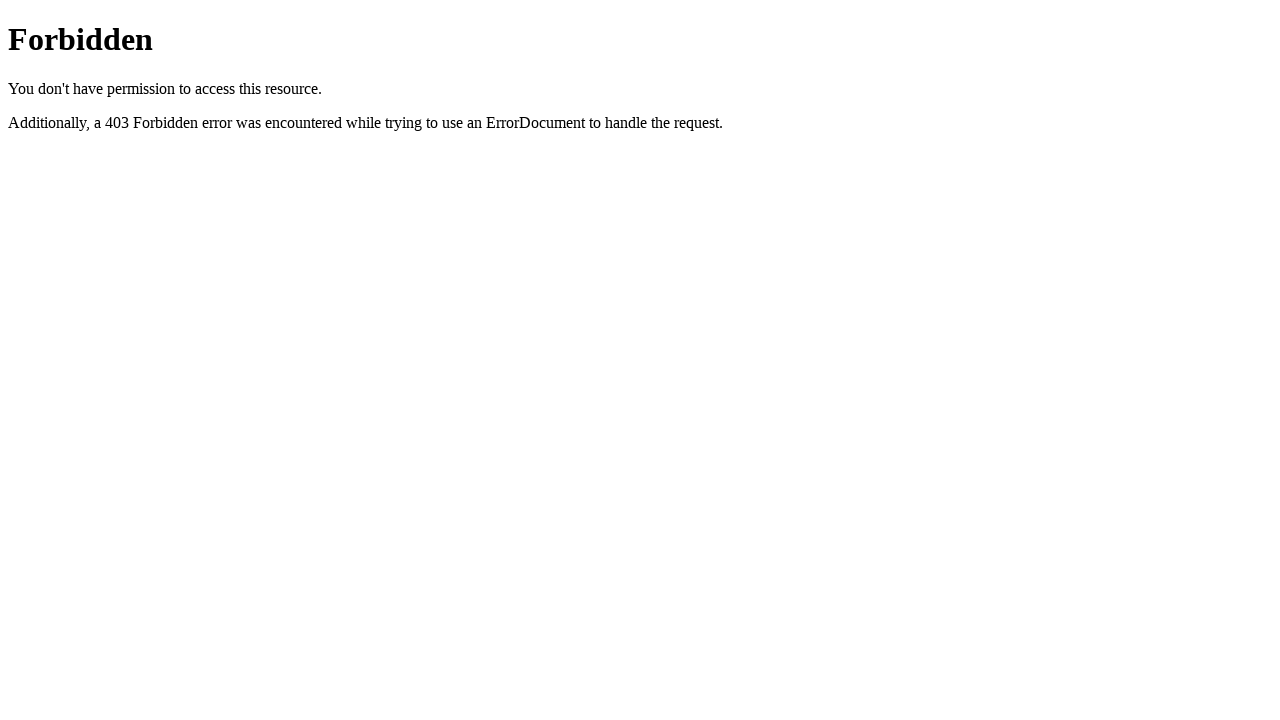

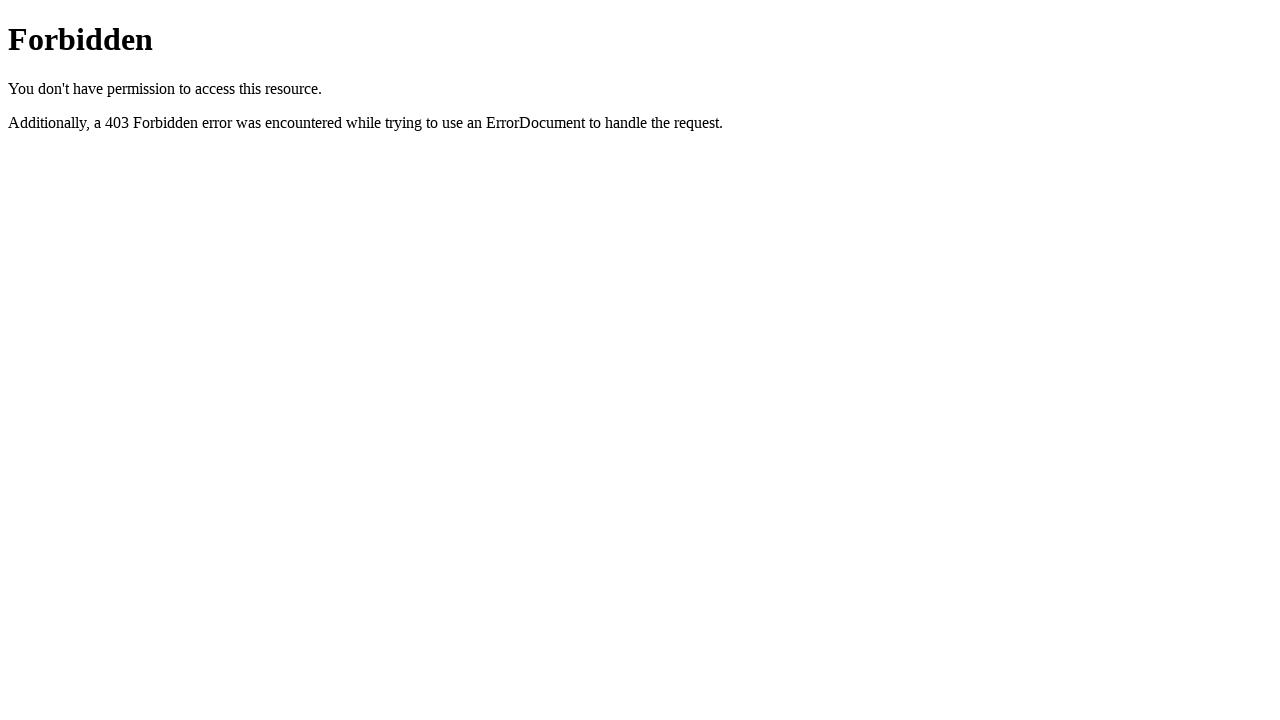